Tests checking and then unchecking all items to clear completed state

Starting URL: https://demo.playwright.dev/todomvc

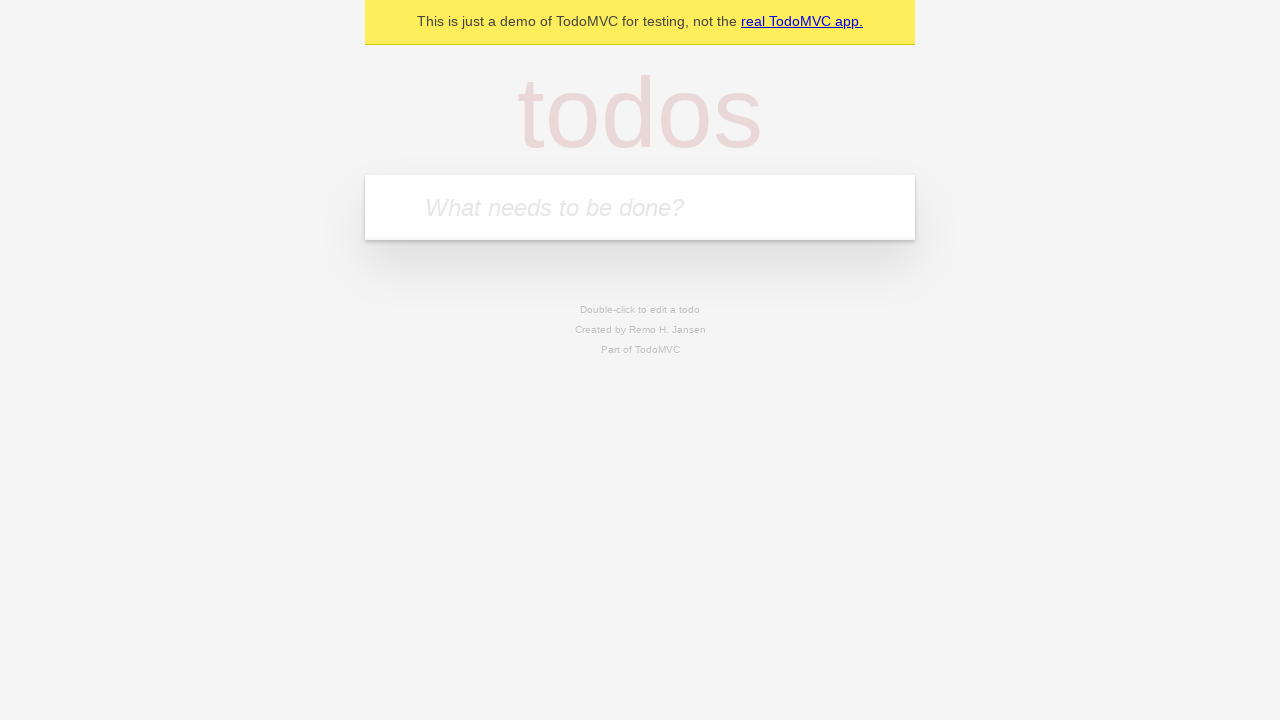

Filled todo input with 'buy some cheese' on internal:attr=[placeholder="What needs to be done?"i]
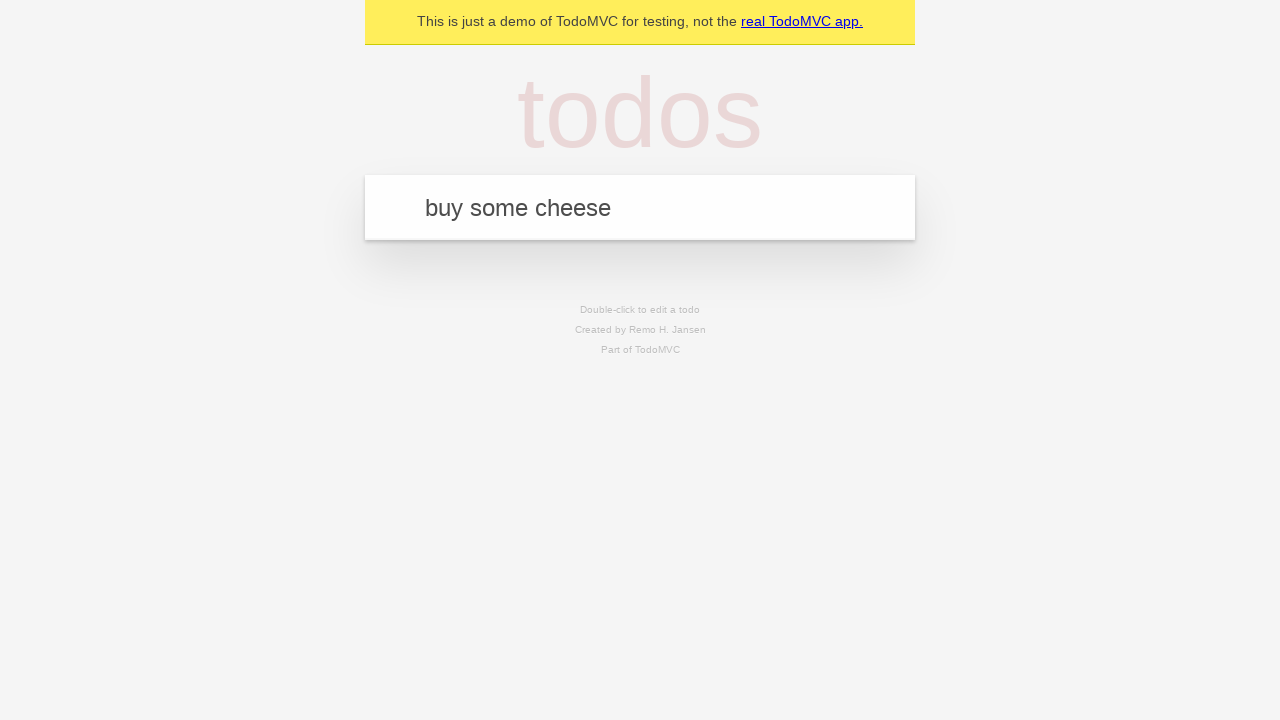

Pressed Enter to add first todo item on internal:attr=[placeholder="What needs to be done?"i]
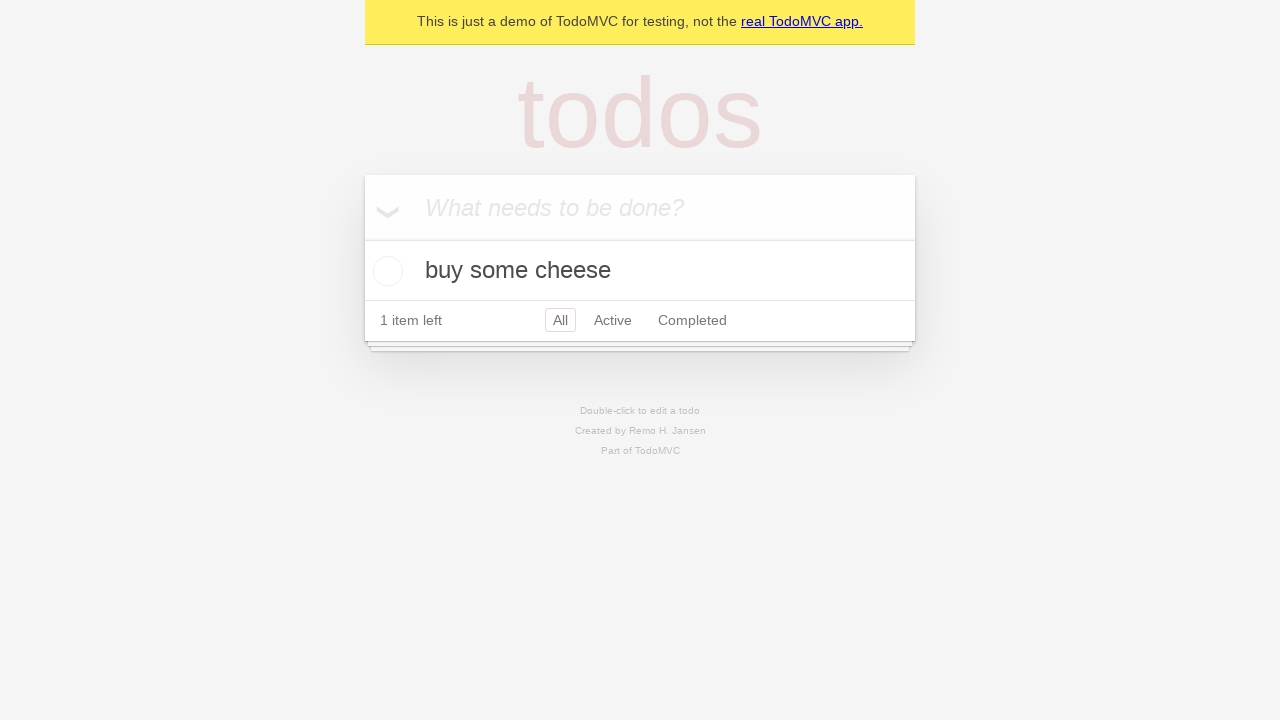

Filled todo input with 'feed the cat' on internal:attr=[placeholder="What needs to be done?"i]
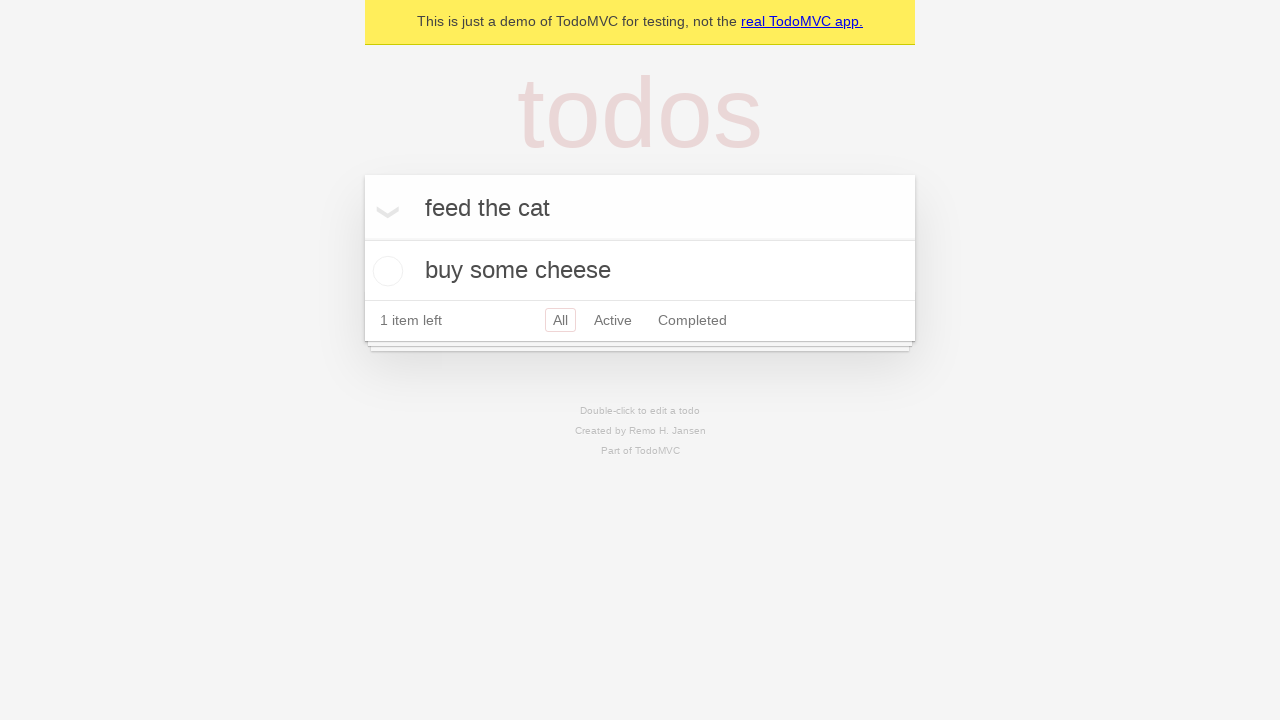

Pressed Enter to add second todo item on internal:attr=[placeholder="What needs to be done?"i]
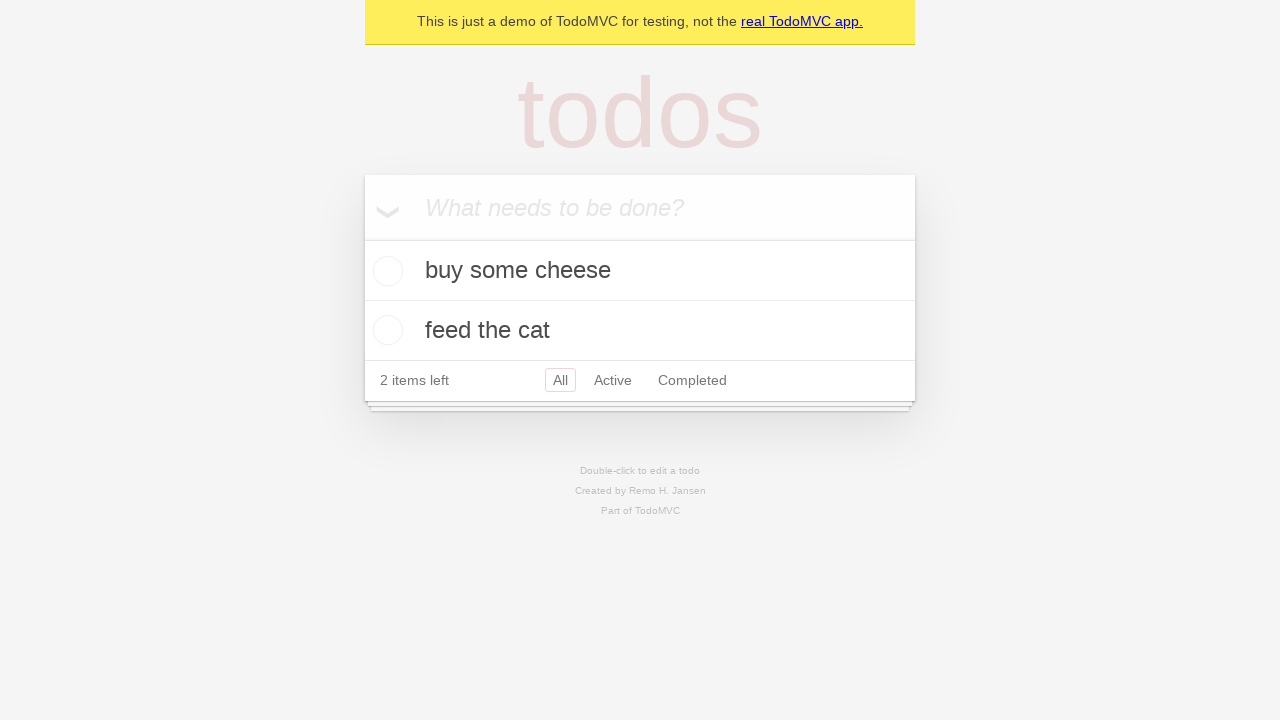

Filled todo input with 'book a doctors appointment' on internal:attr=[placeholder="What needs to be done?"i]
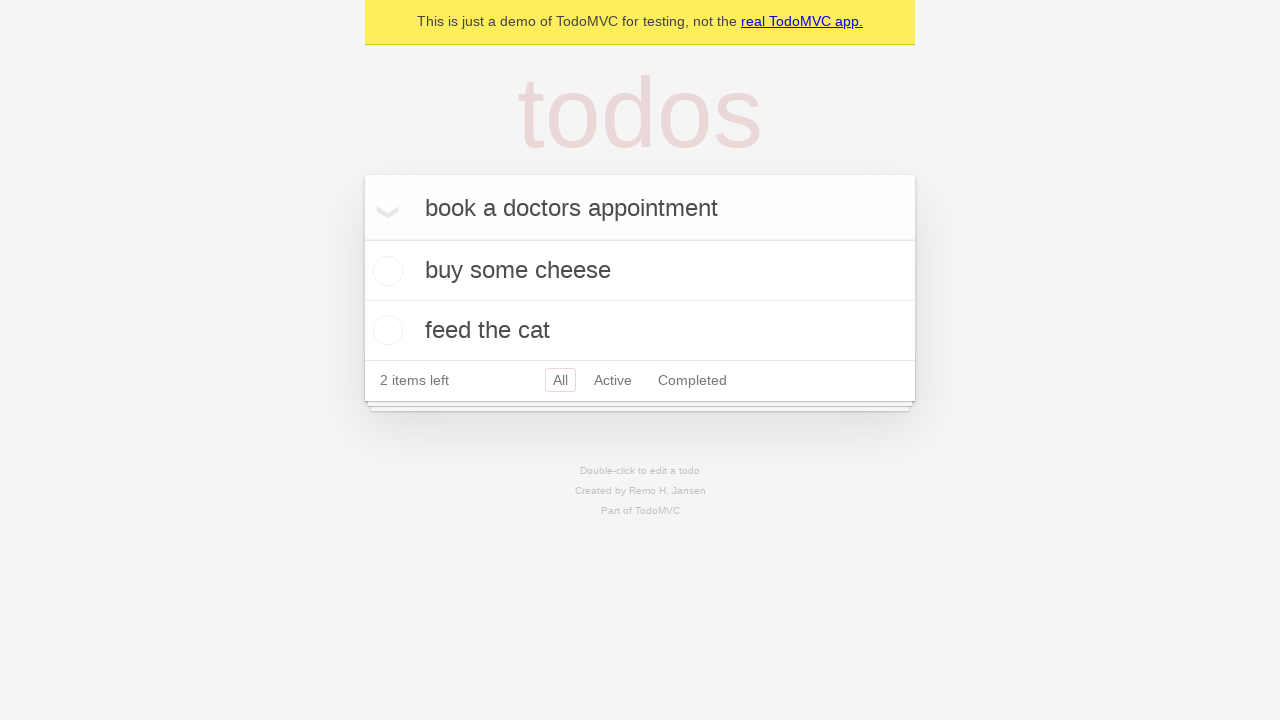

Pressed Enter to add third todo item on internal:attr=[placeholder="What needs to be done?"i]
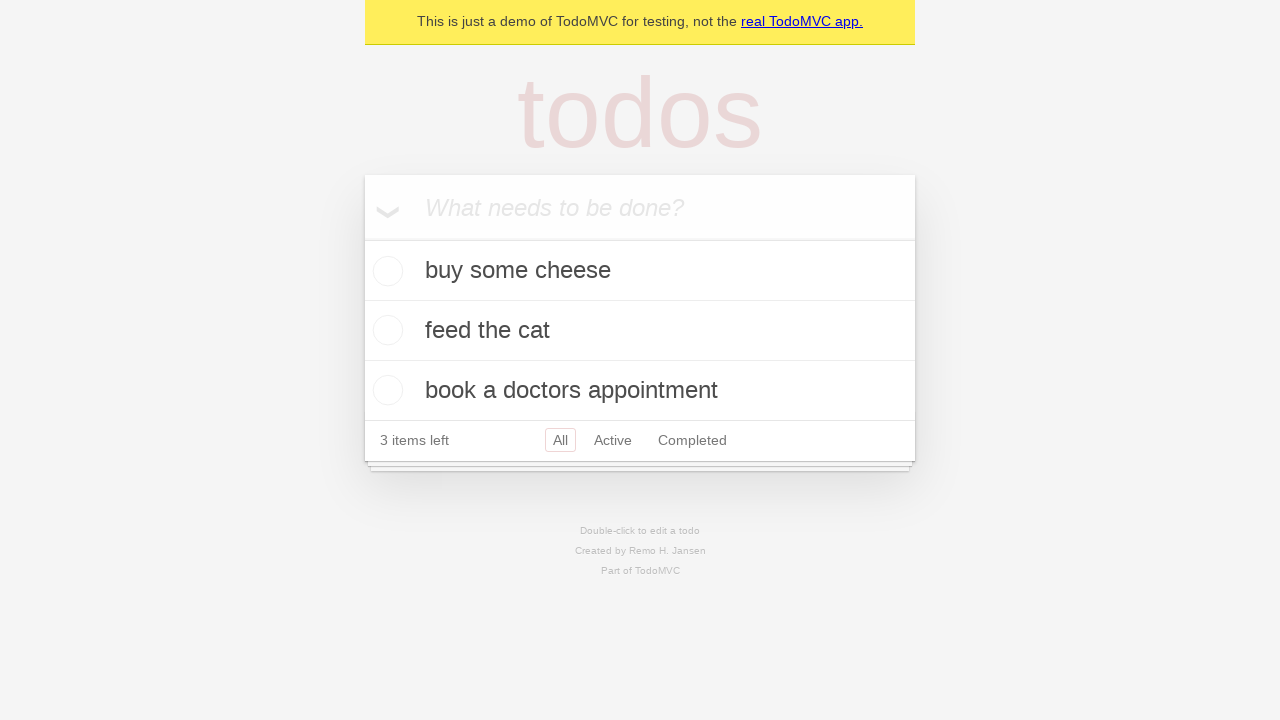

Checked 'Mark all as complete' checkbox to complete all items at (362, 238) on internal:label="Mark all as complete"i
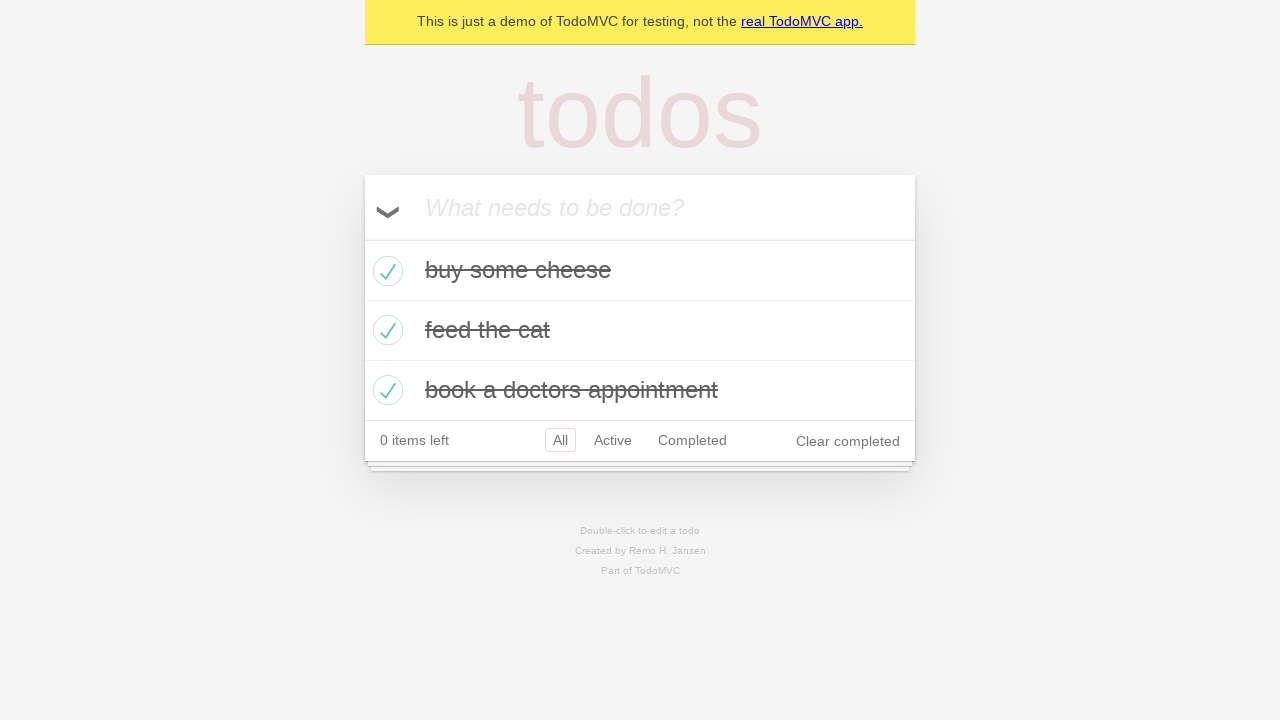

Unchecked 'Mark all as complete' checkbox to clear completed state at (362, 238) on internal:label="Mark all as complete"i
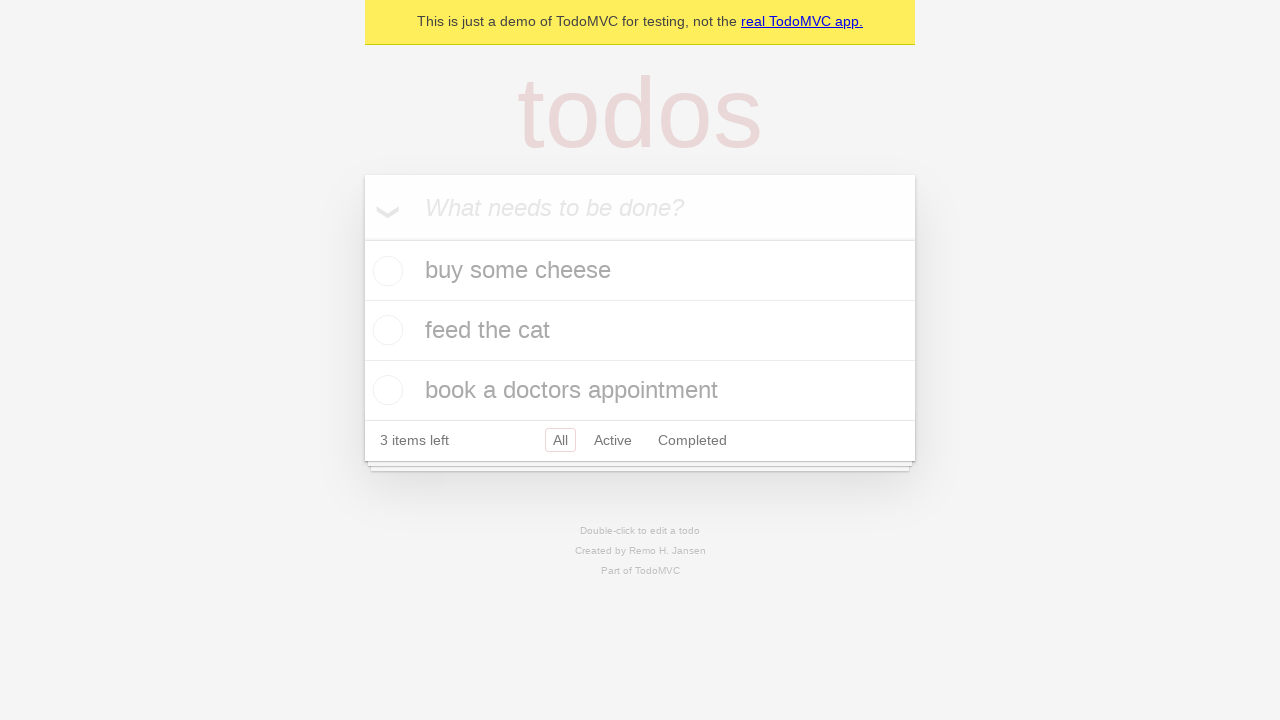

Verified todo items are present and no longer marked as completed
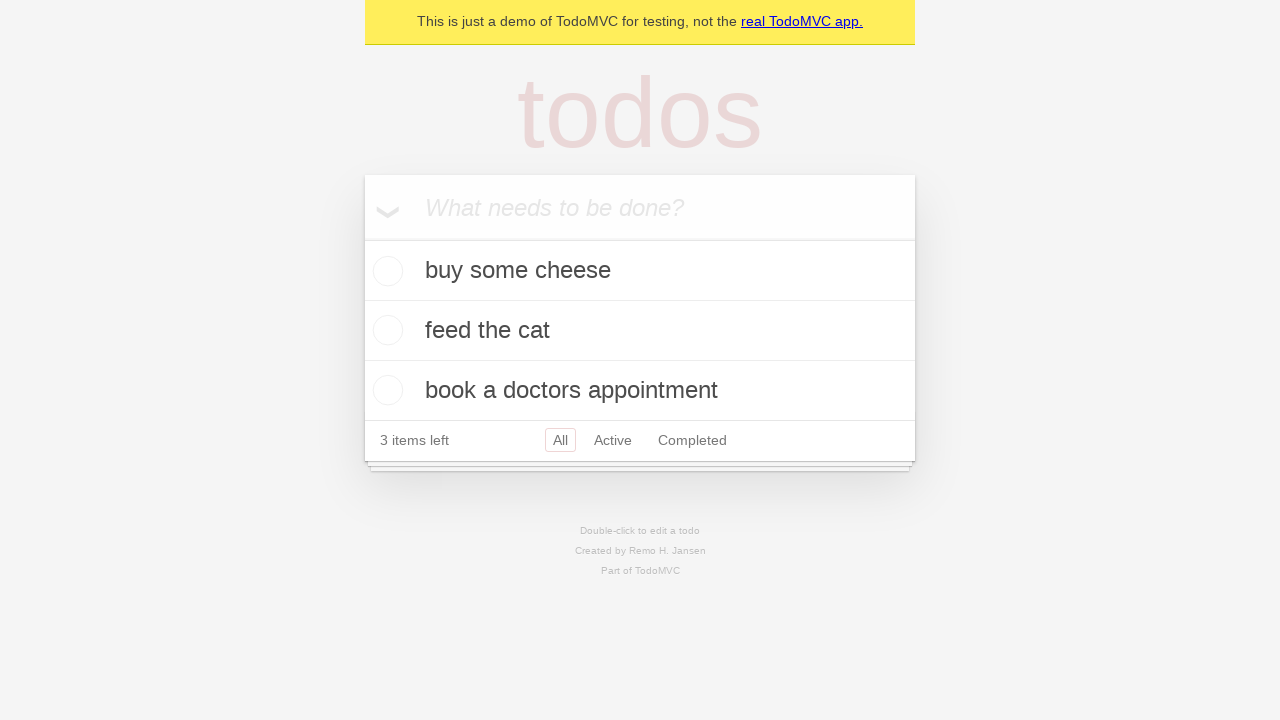

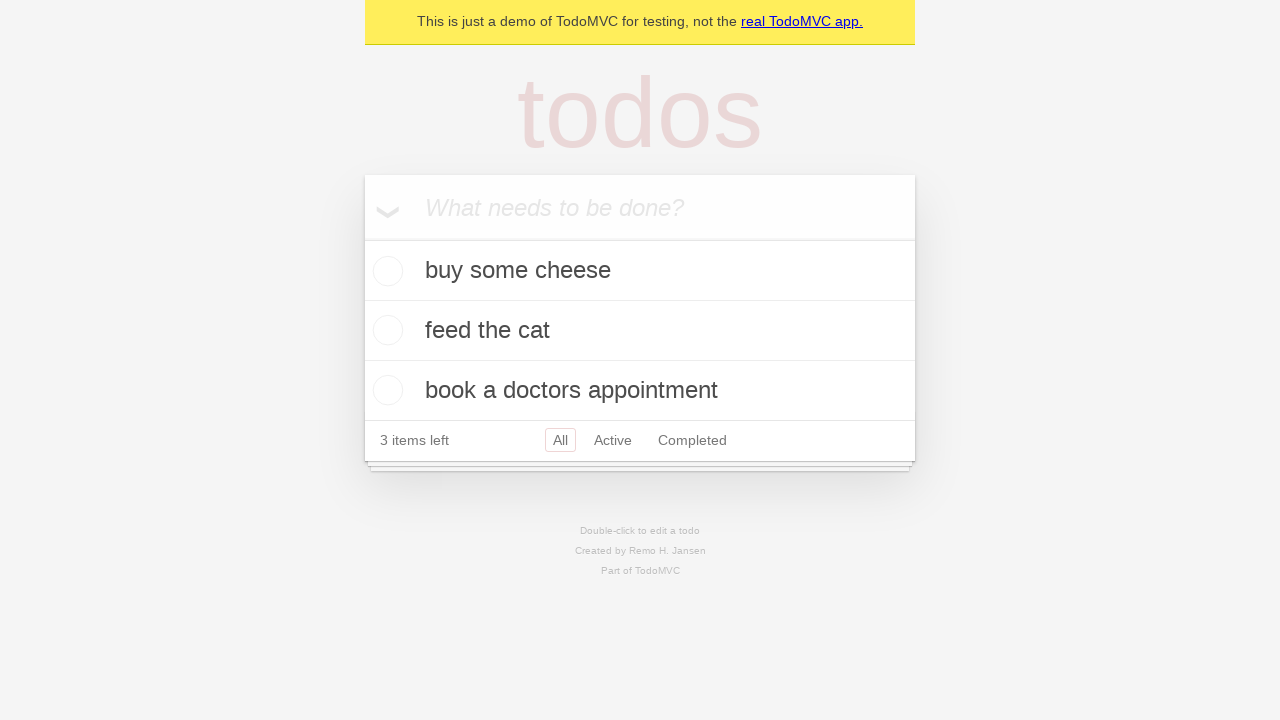